Tests a math exercise form by reading two numbers from the page, calculating their sum, selecting the result from a dropdown menu, and submitting the form.

Starting URL: http://suninjuly.github.io/selects1.html

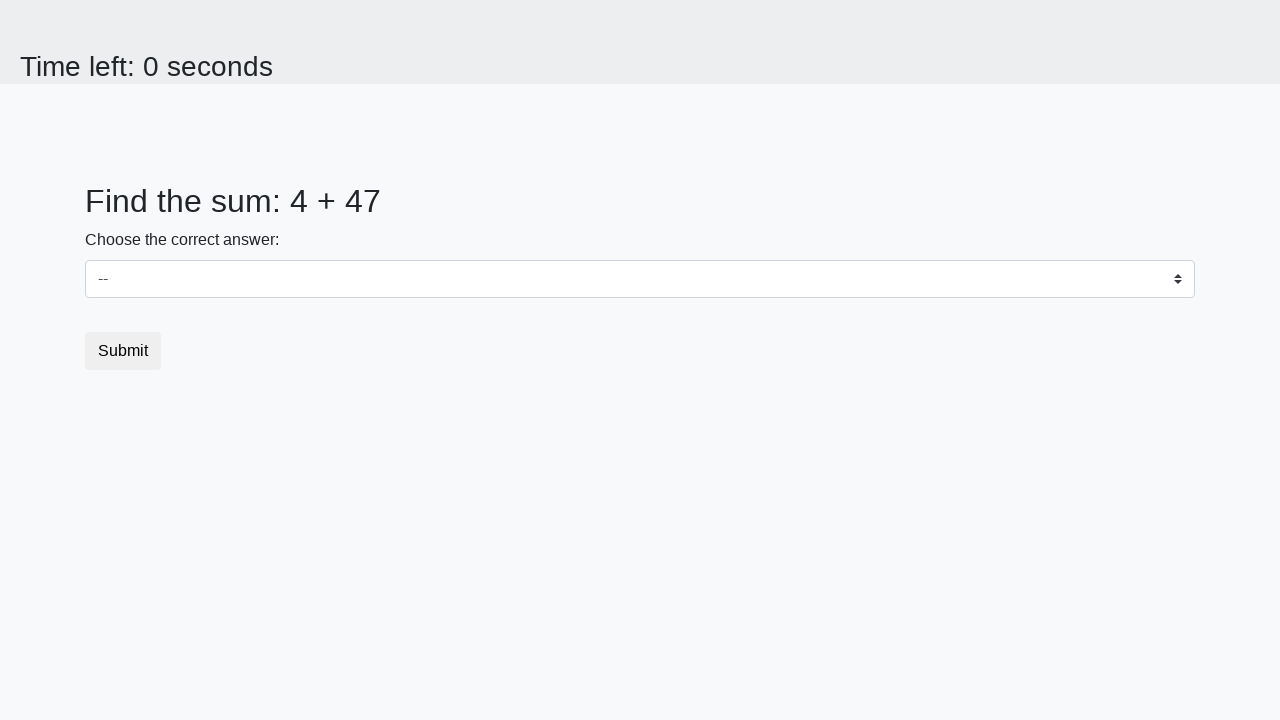

Read first number from #num1 element
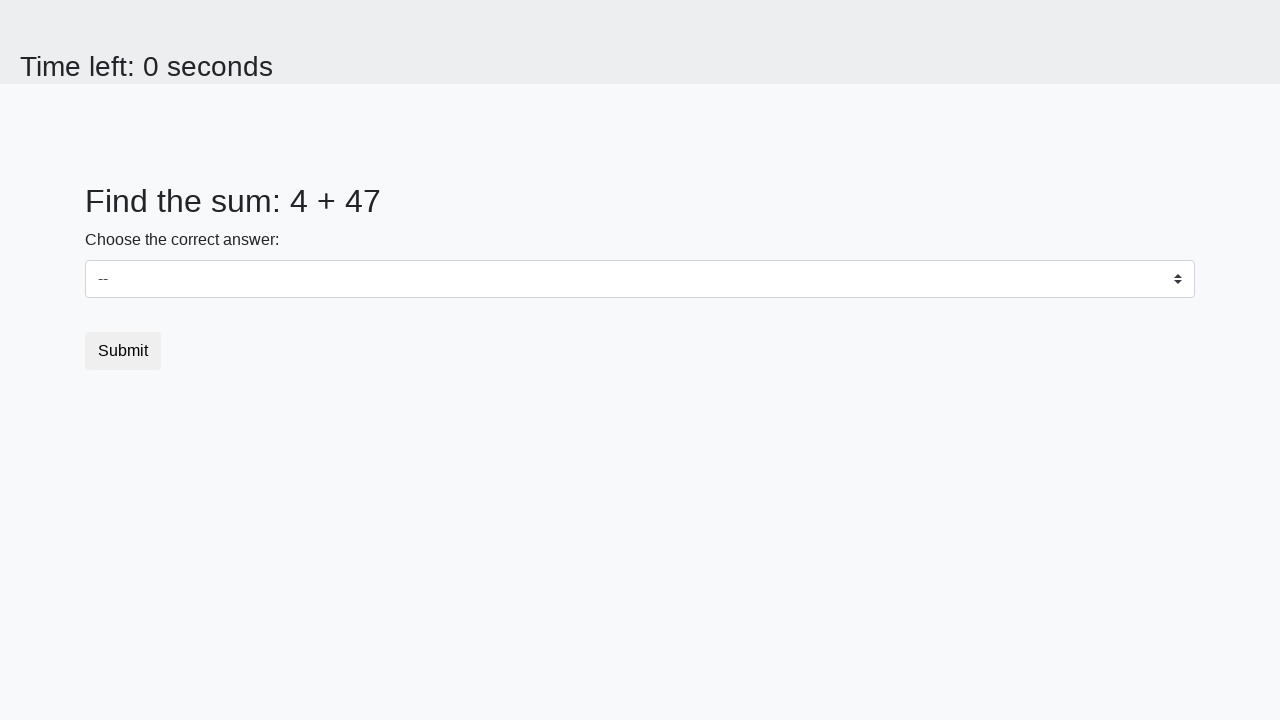

Read second number from #num2 element
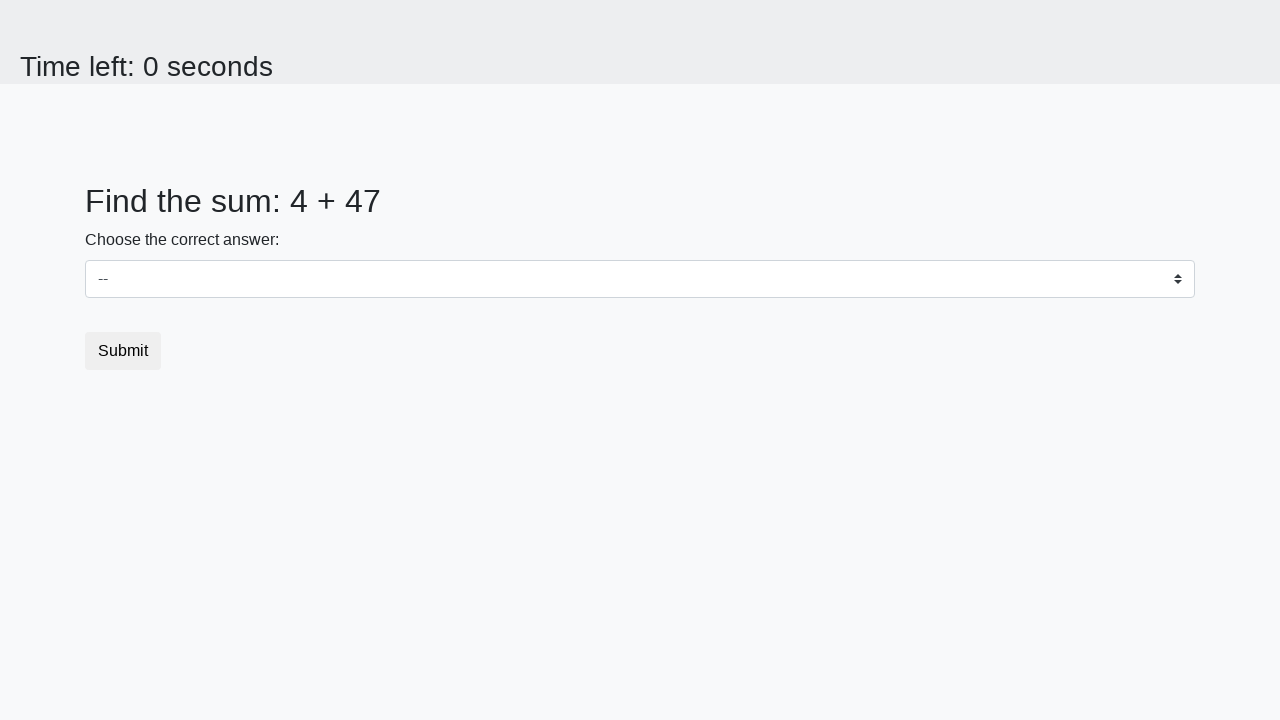

Calculated sum: 4 + 47 = 51
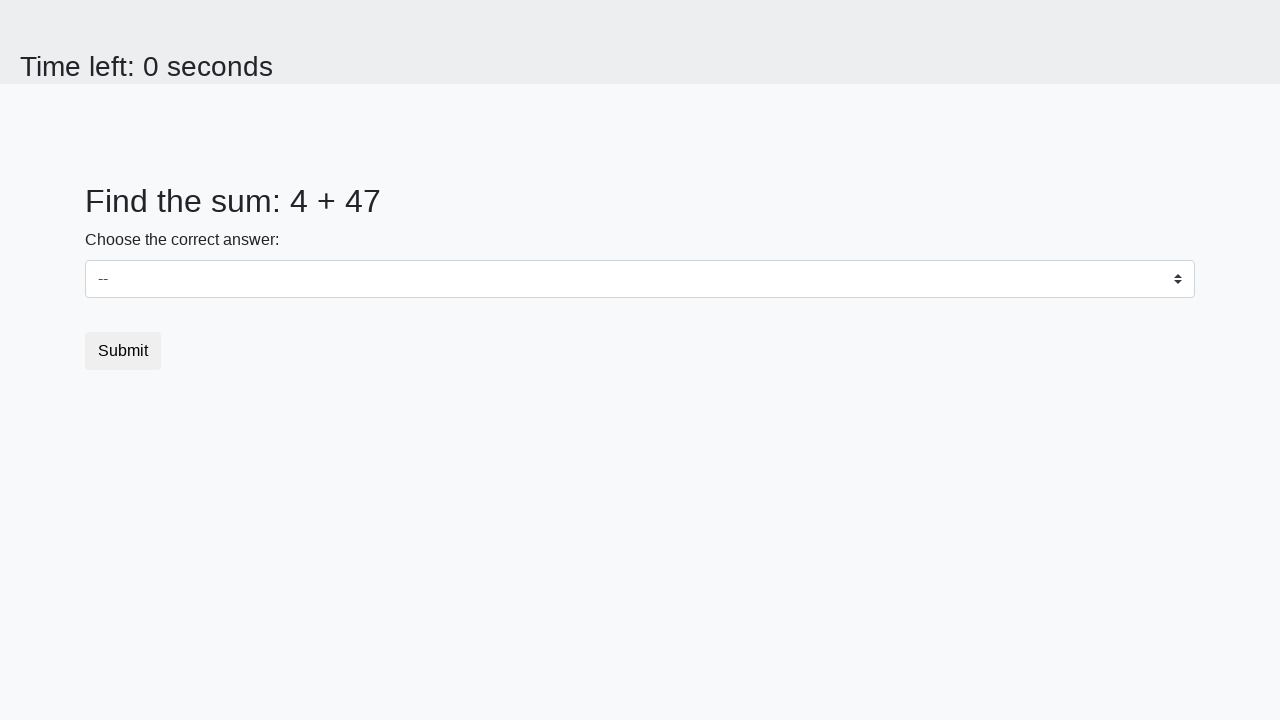

Selected sum value '51' from dropdown menu on #dropdown
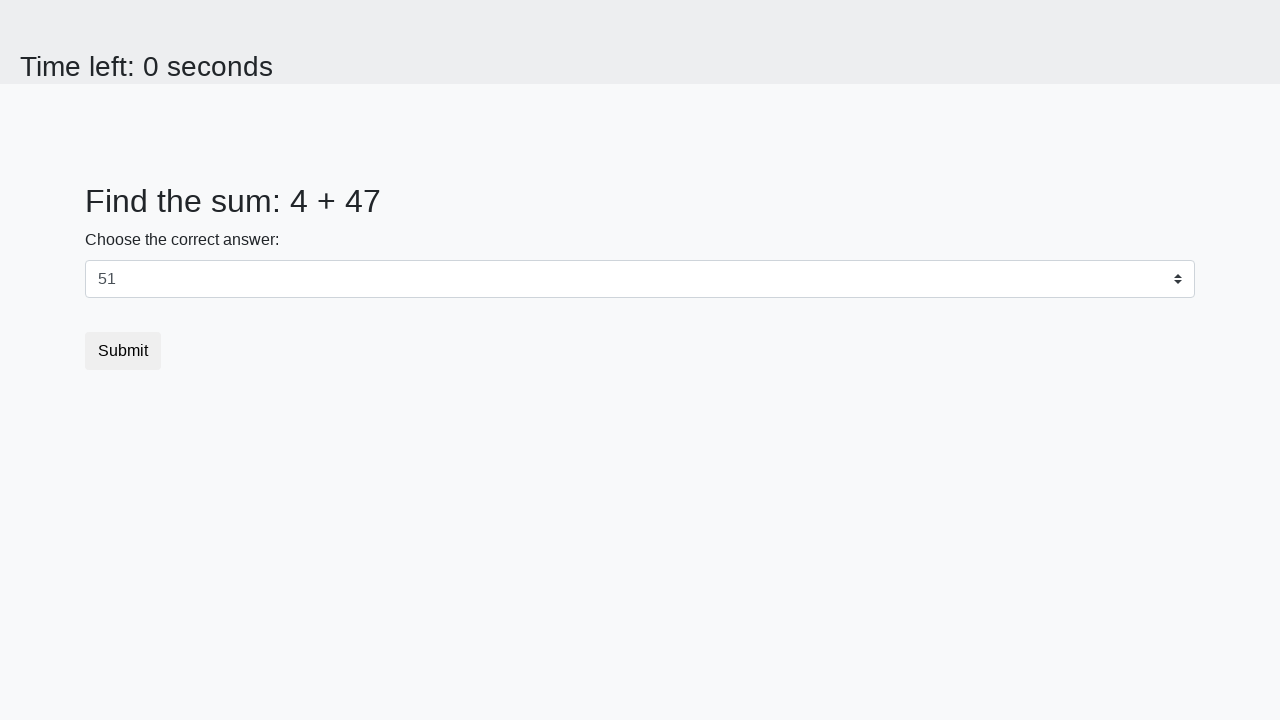

Clicked submit button to submit the math exercise form at (123, 351) on button.btn
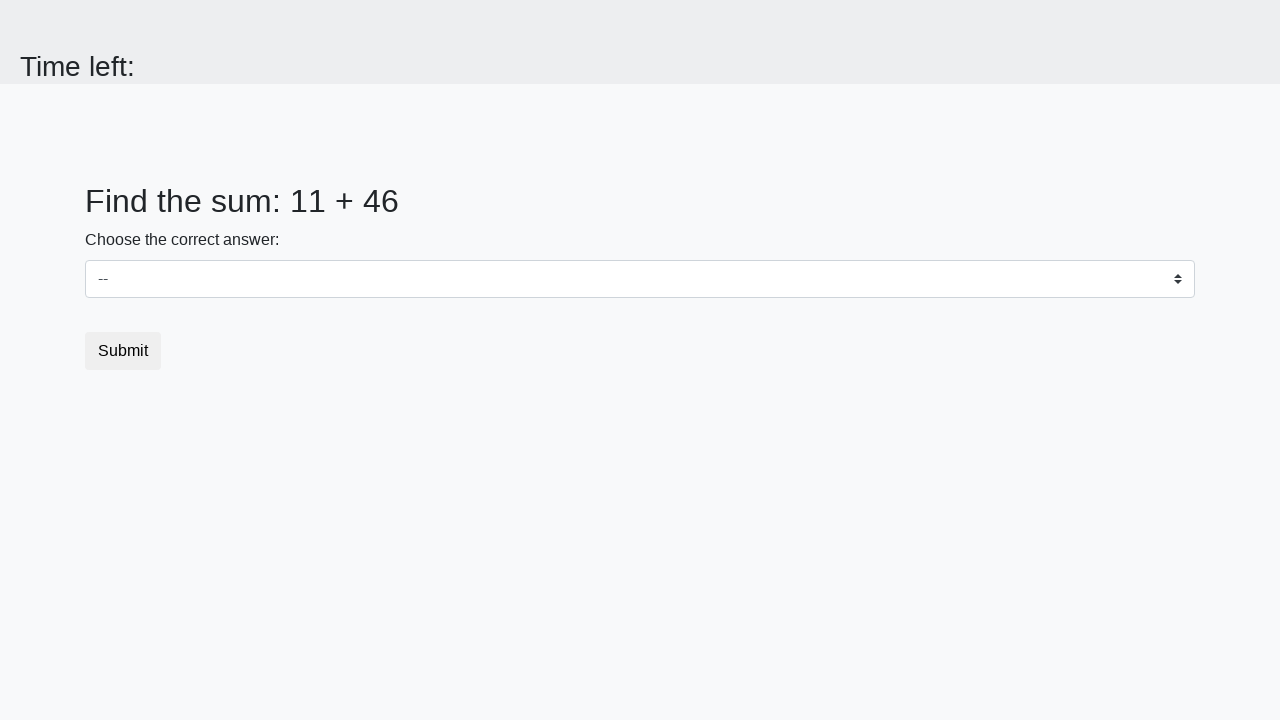

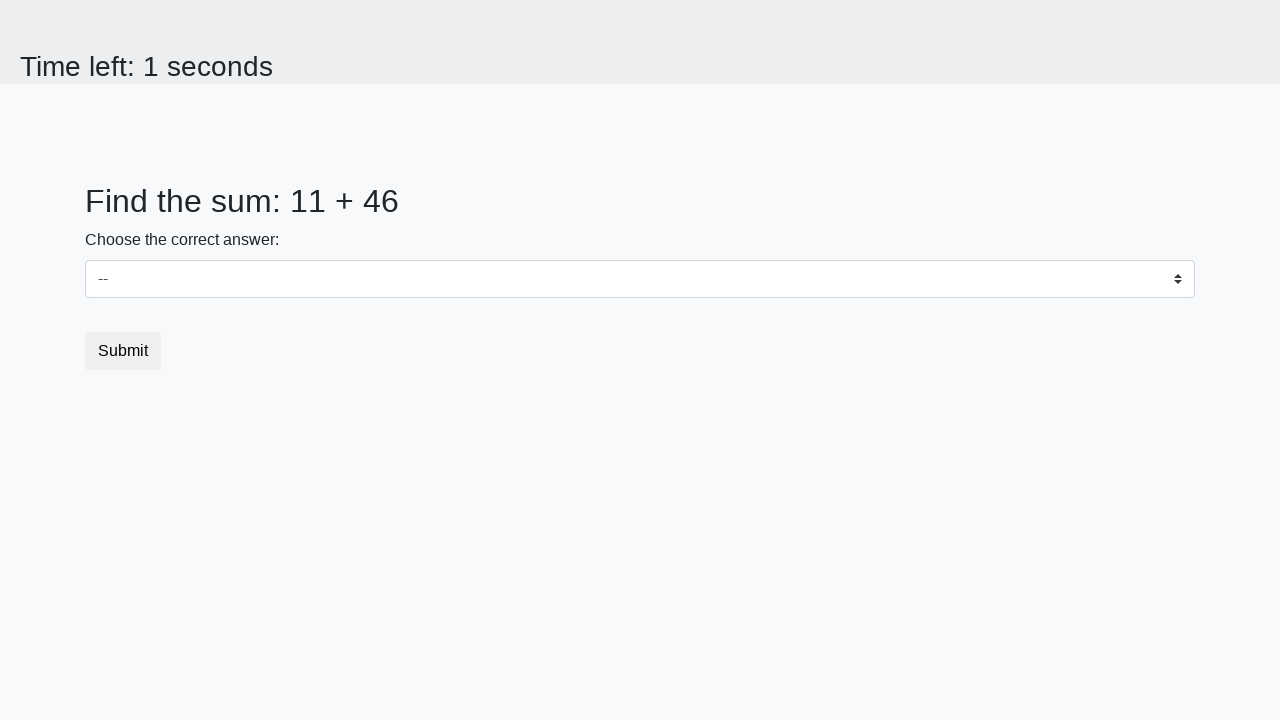